Tests dynamic controls functionality by checking the enabled state of a text field before and after clicking a toggle button

Starting URL: https://v1.training-support.net/selenium/dynamic-controls

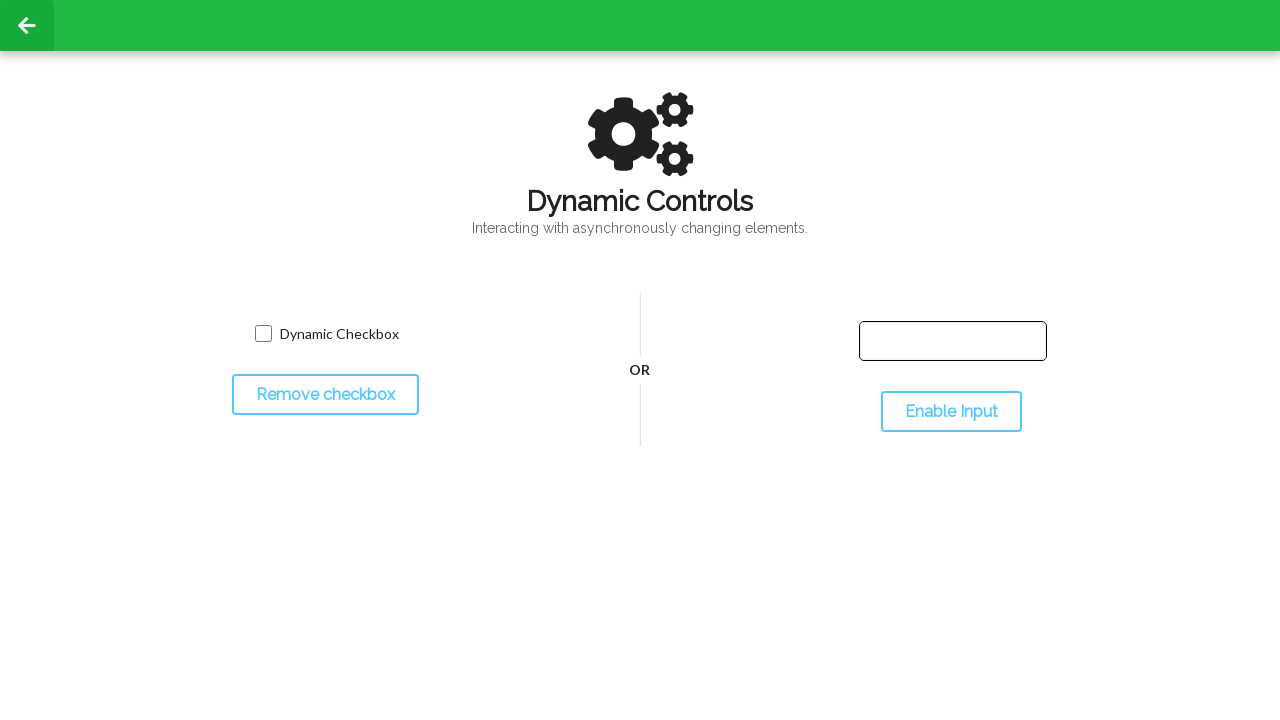

Located the text input field element
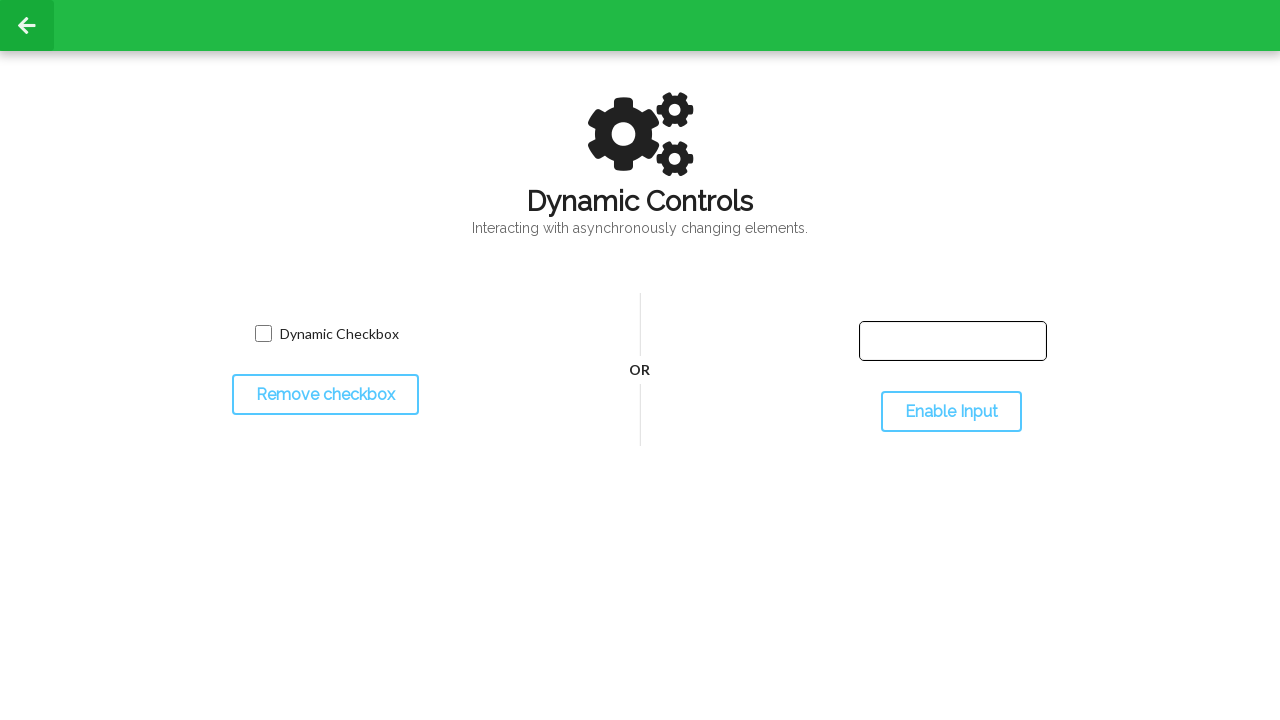

Clicked the toggle button to enable the input field at (951, 412) on #toggleInput
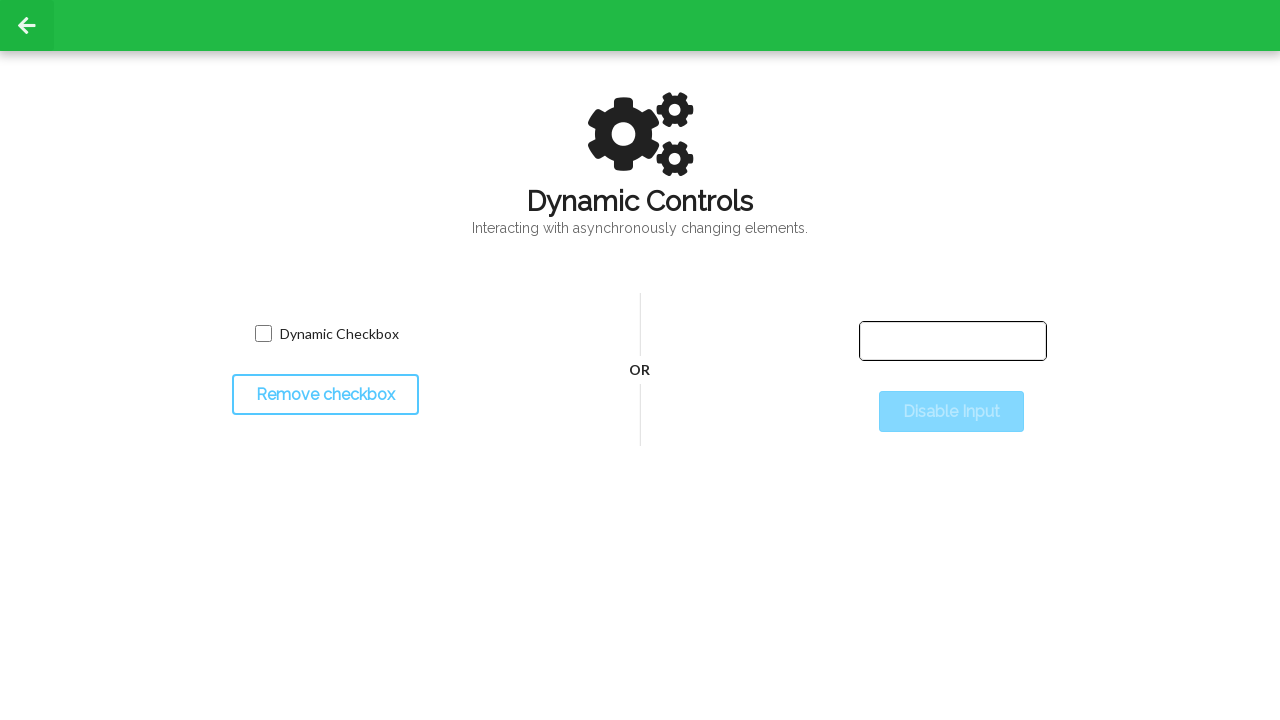

Waited 500ms for the input field state to update dynamically
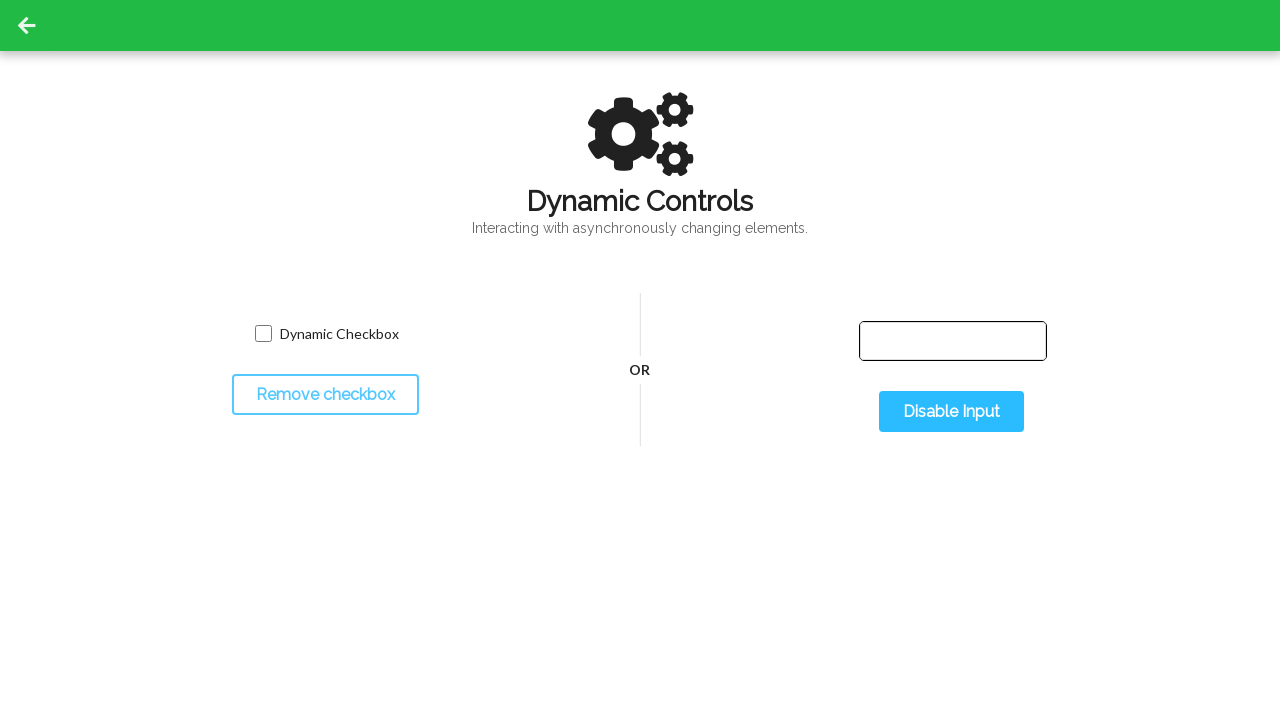

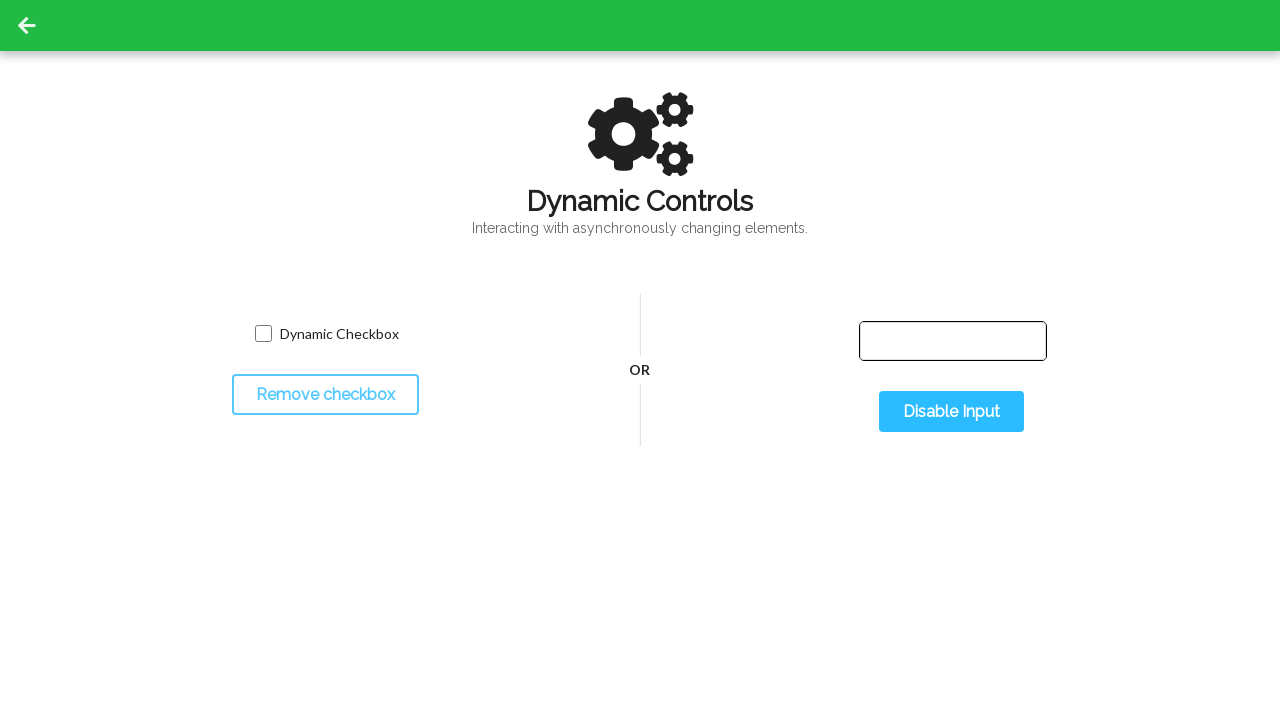